Tests iframe handling by switching to different frames on the page and clicking buttons within each frame, then switching back to the default content.

Starting URL: https://leafground.com/frame.xhtml

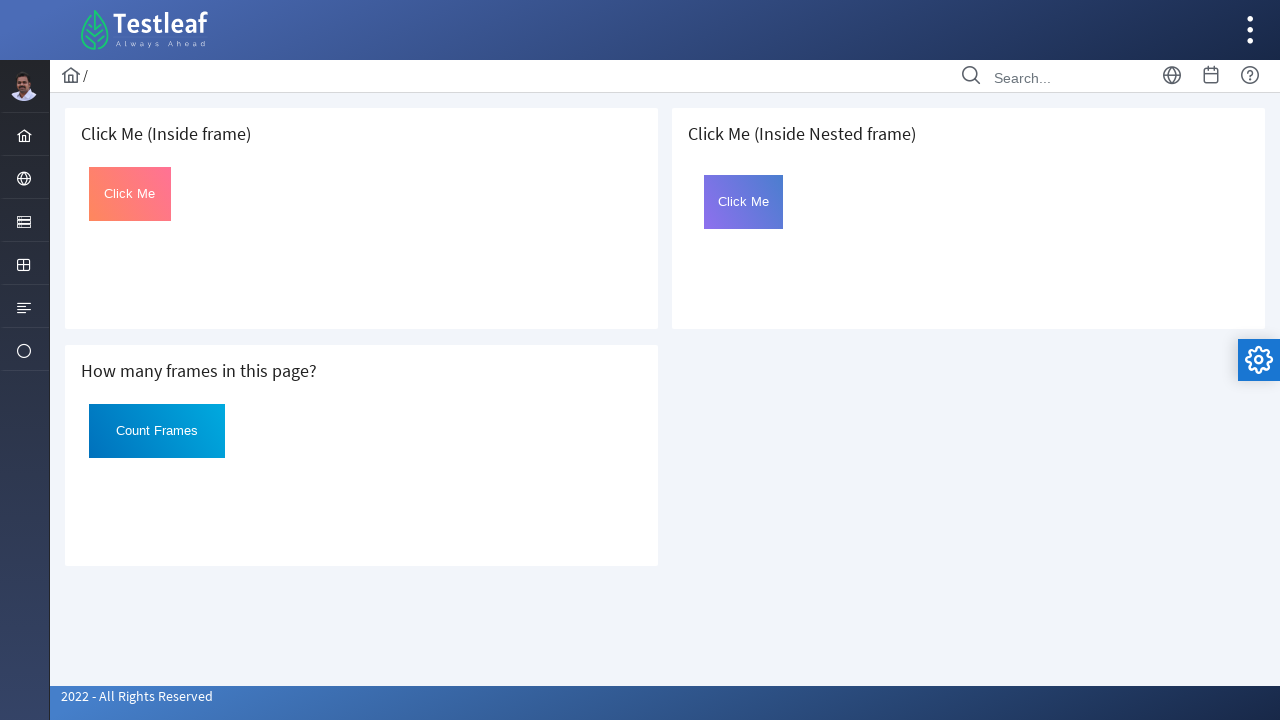

Located first iframe on the page
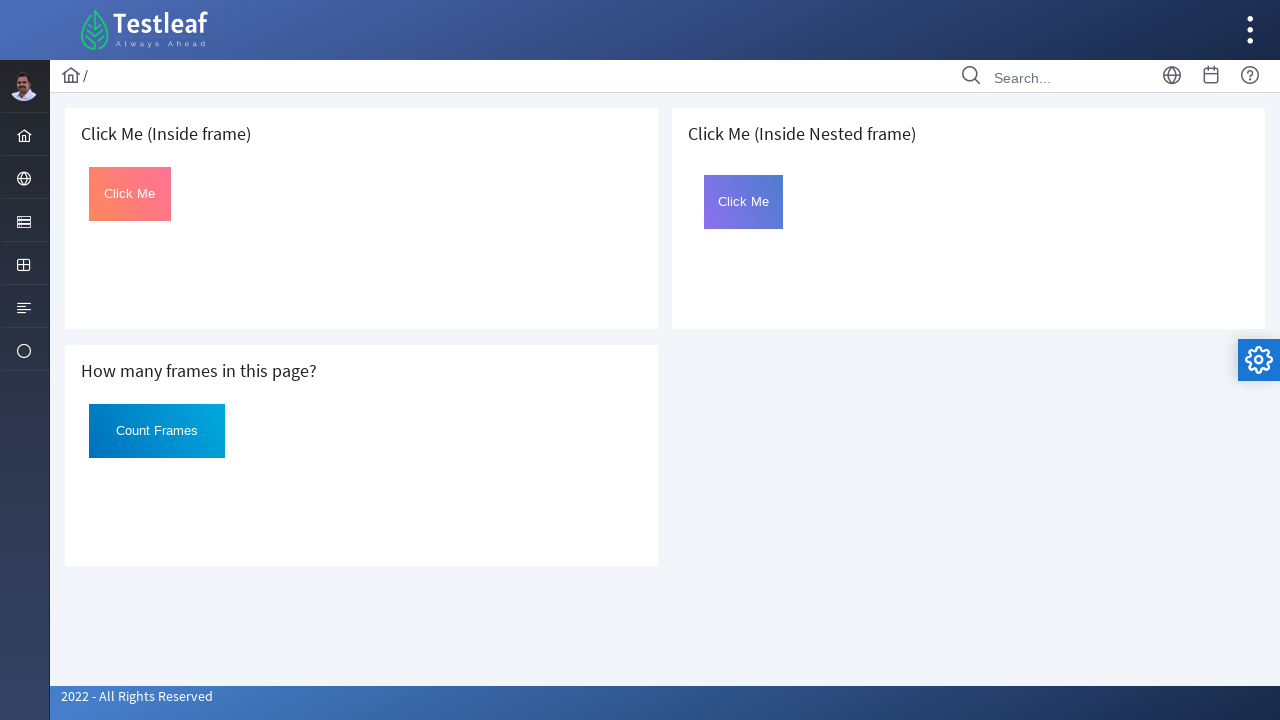

Clicked button within first iframe at (130, 194) on iframe >> nth=0 >> internal:control=enter-frame >> #Click
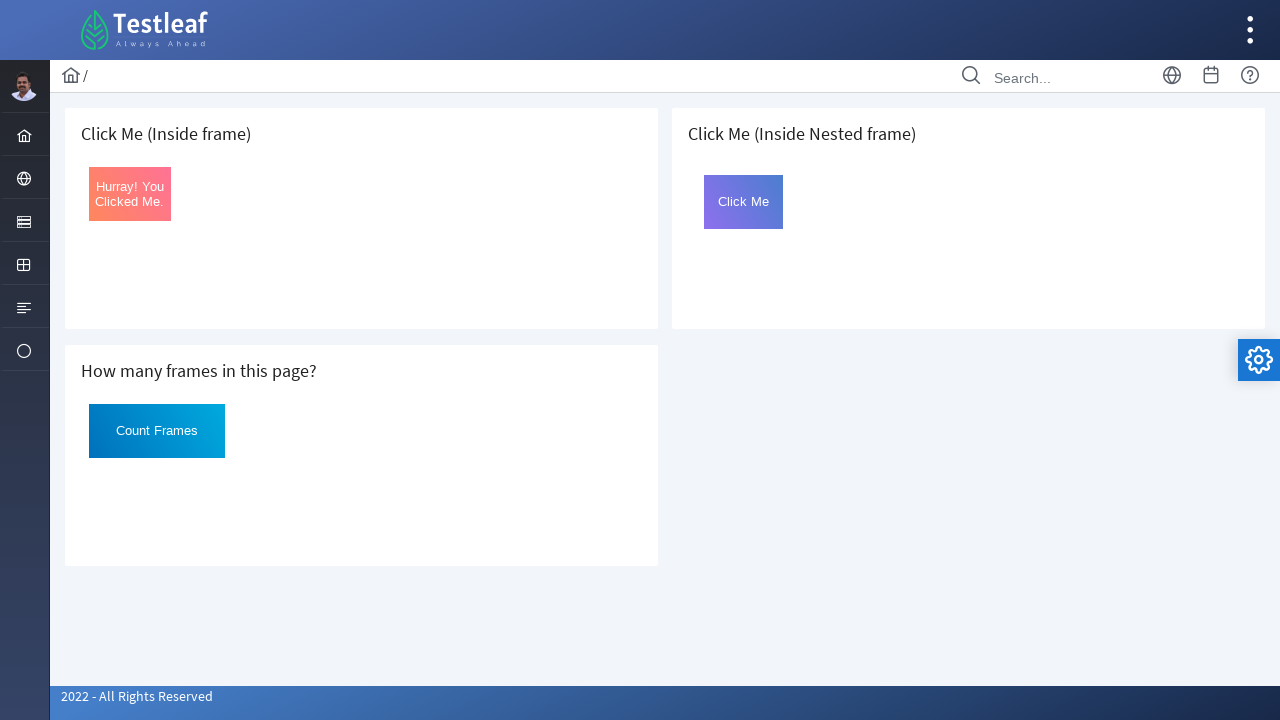

Located third iframe on the page
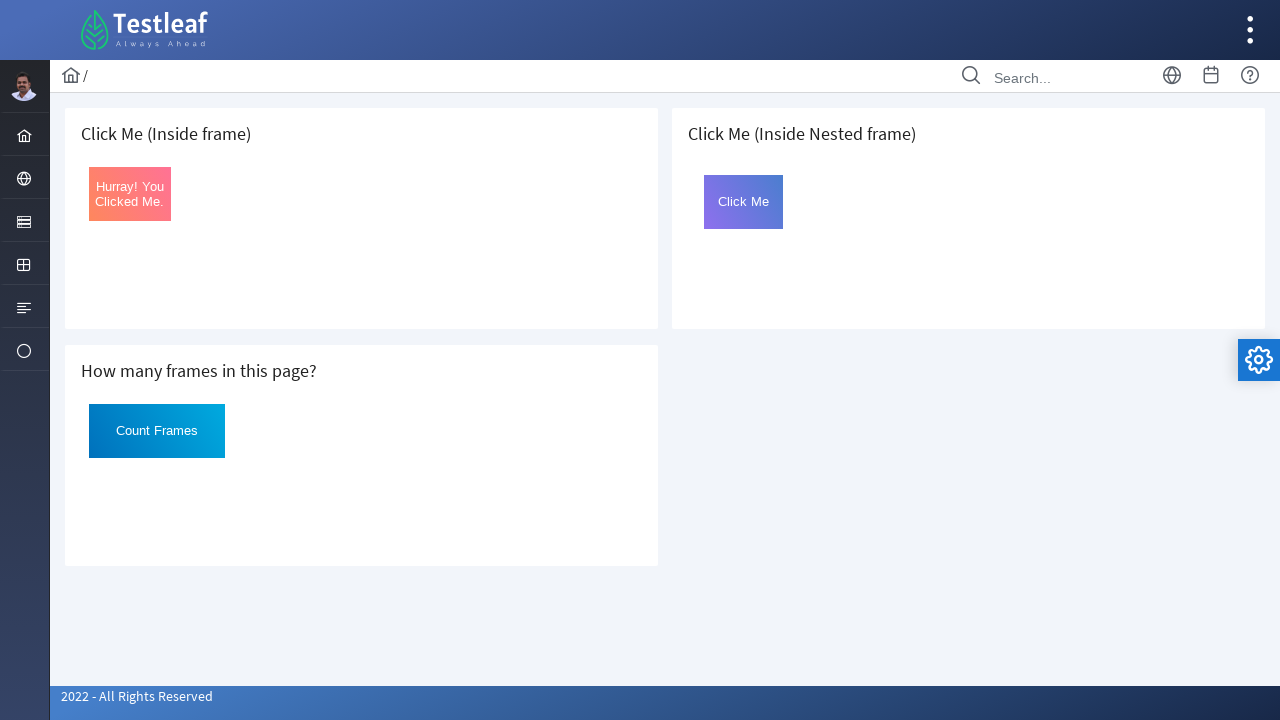

Located nested iframe named 'frame2' within third iframe
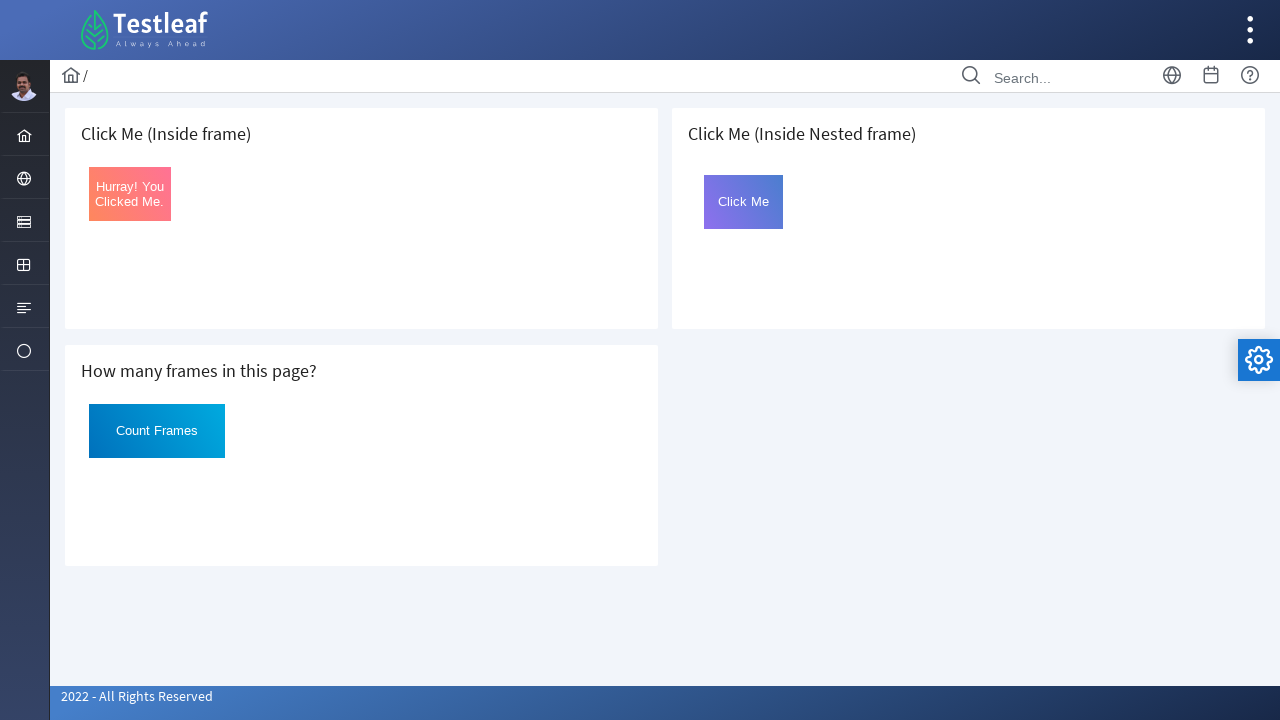

Clicked button within nested frame at (744, 202) on iframe >> nth=2 >> internal:control=enter-frame >> iframe[name='frame2'] >> inte
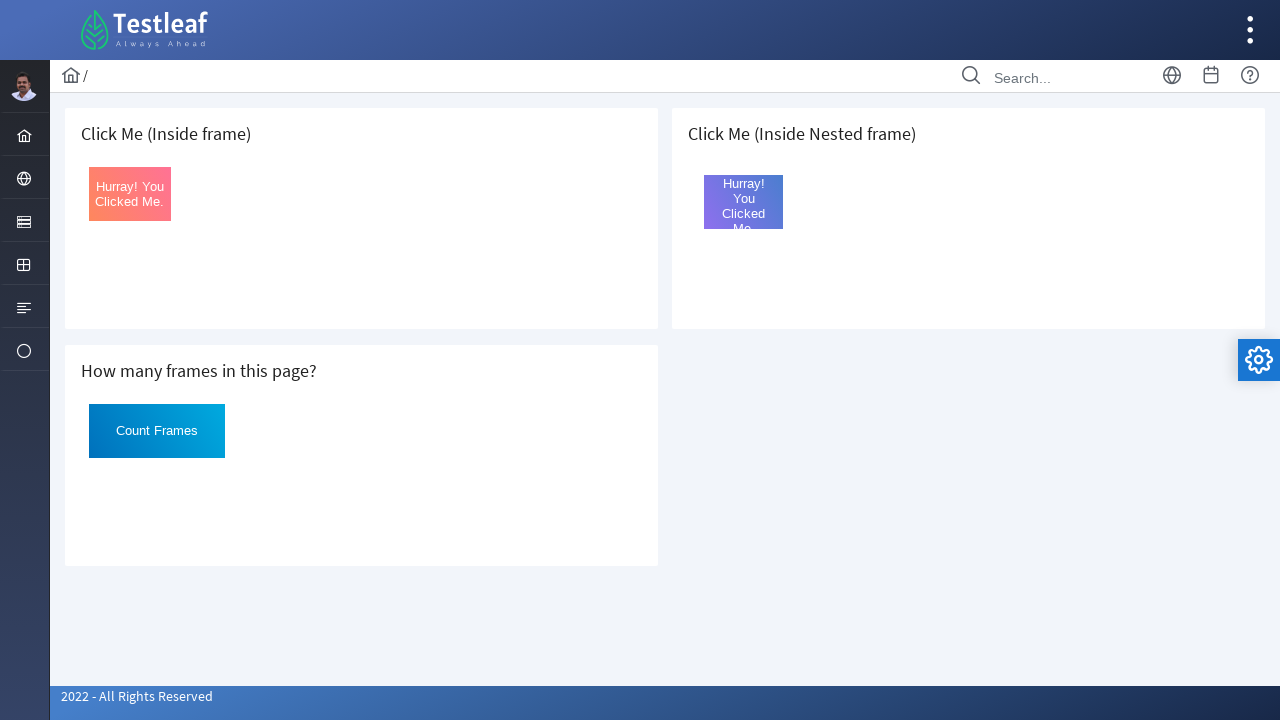

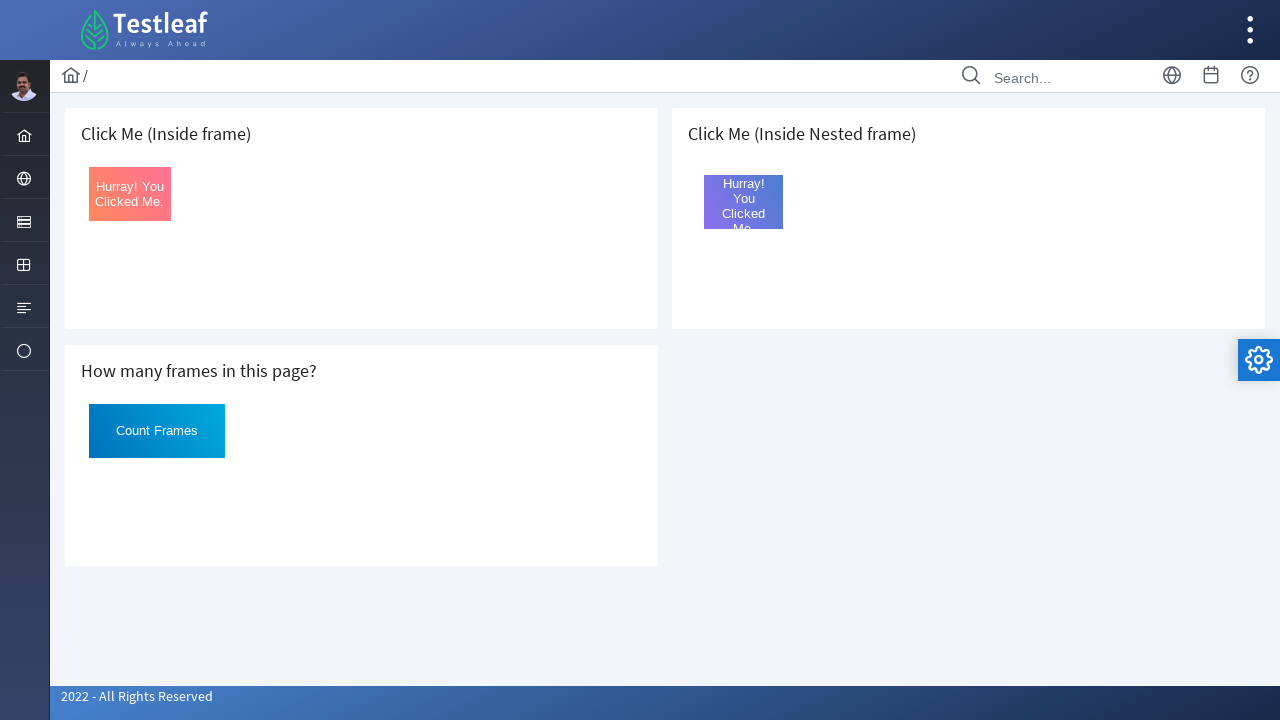